Tests link clicking functionality by clicking on the "Created" link on a demo QA links page

Starting URL: https://demoqa.com/links

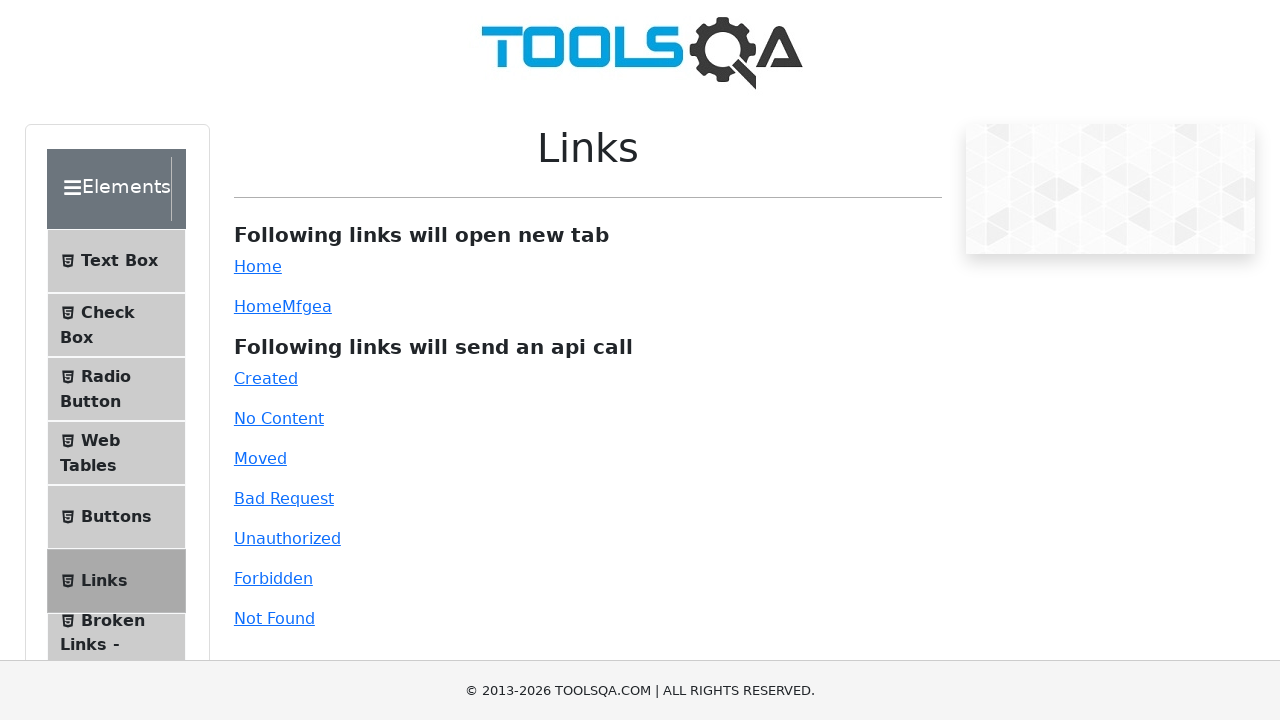

Navigated to demo QA links page
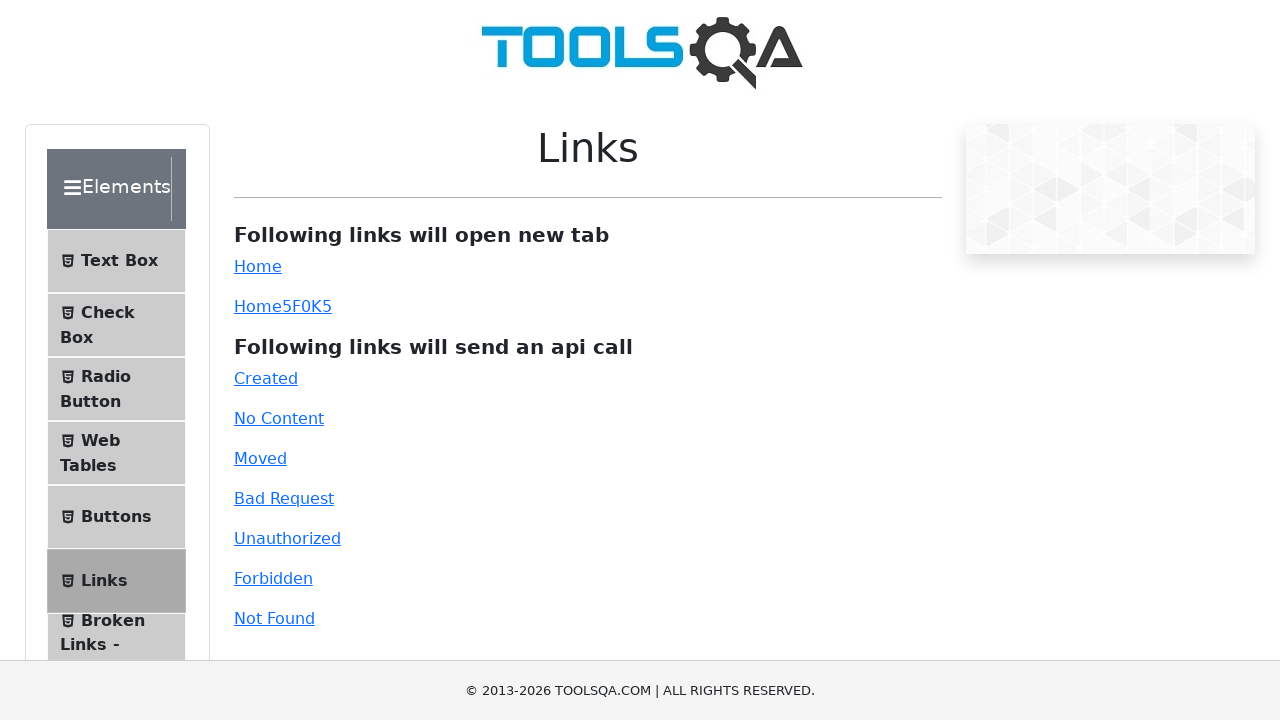

Clicked the 'Created' link at (266, 378) on internal:text="Created"i
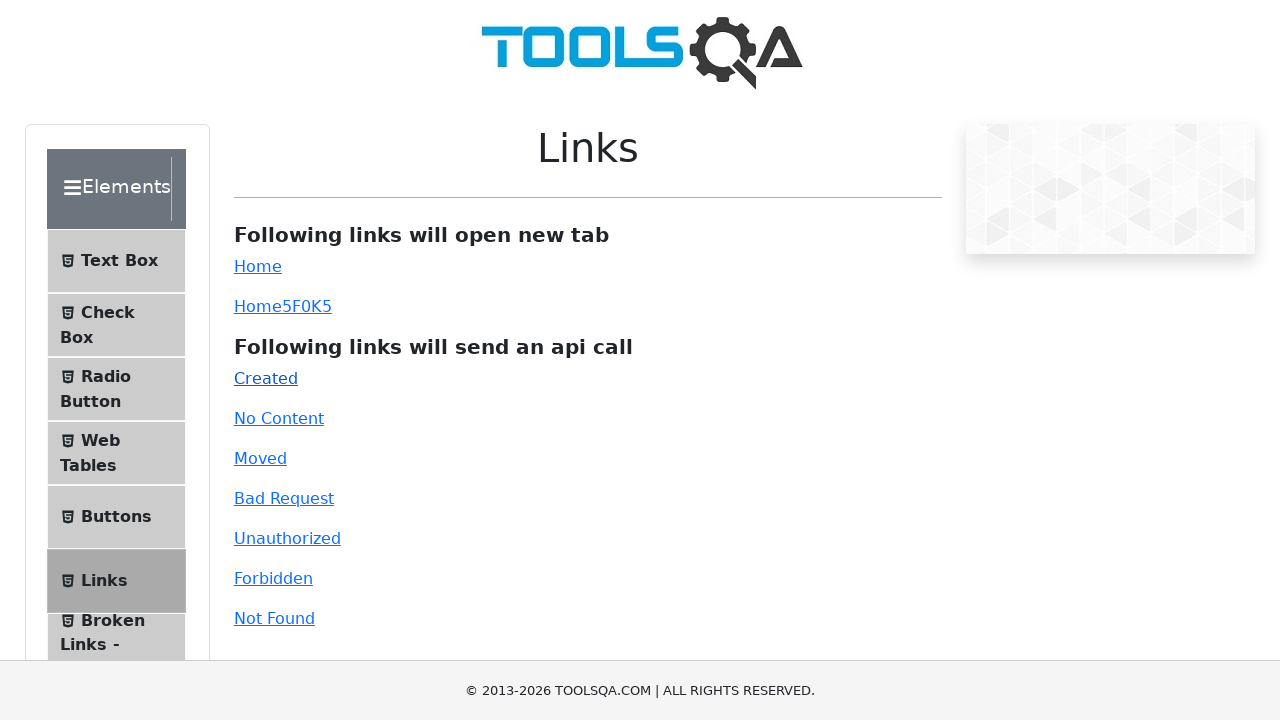

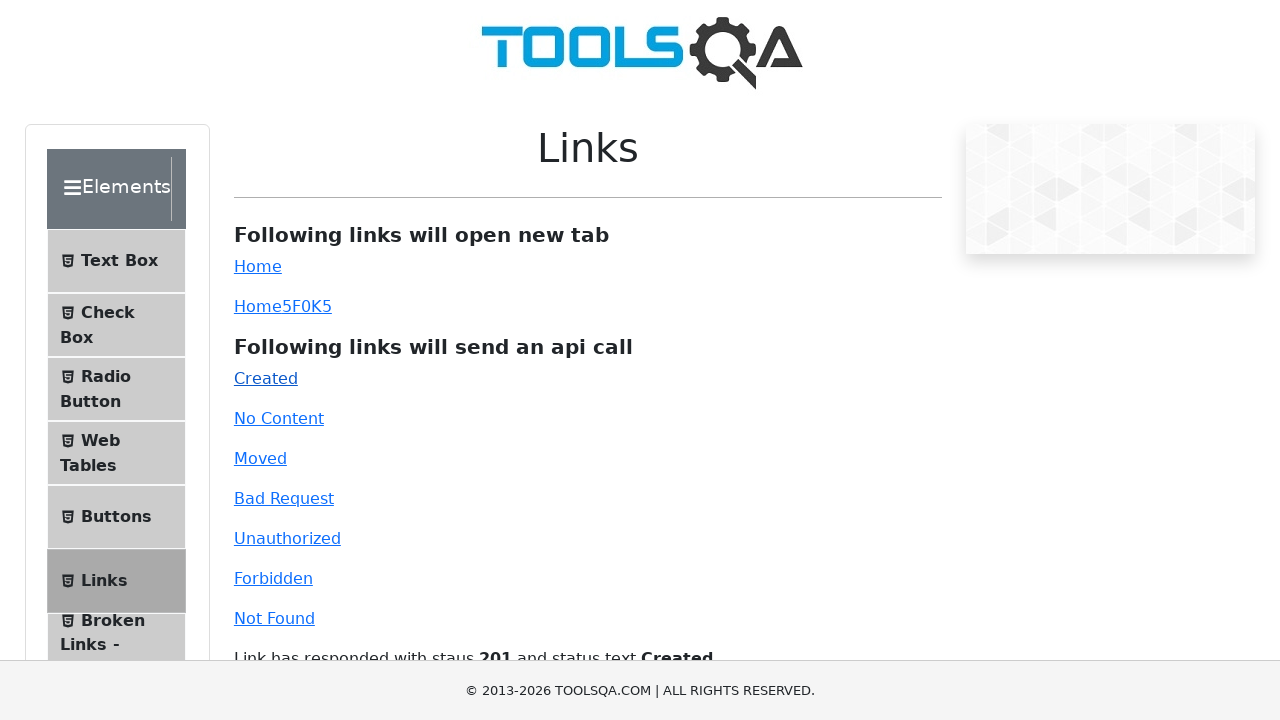